Tests the location search functionality on Swiggy by entering a city name (Chennai) into the location input field

Starting URL: https://www.swiggy.com/

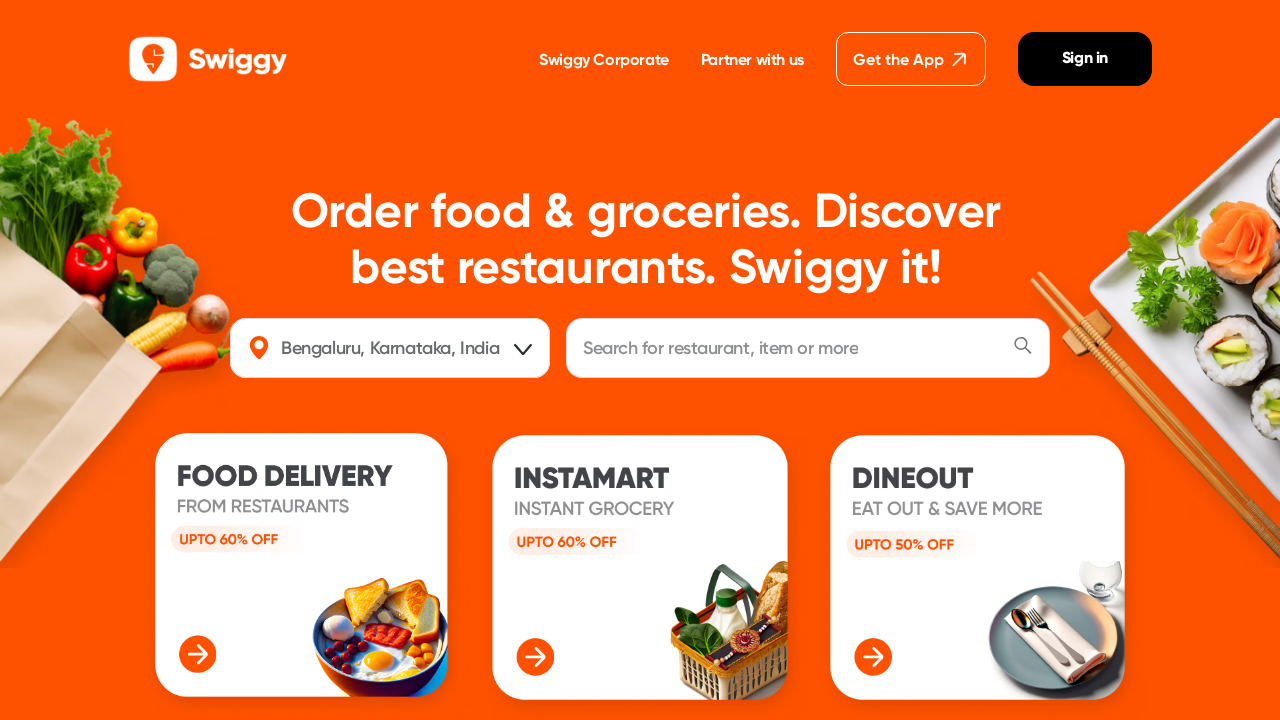

Filled location field with 'Chennai' to search for restaurants in the city on #location
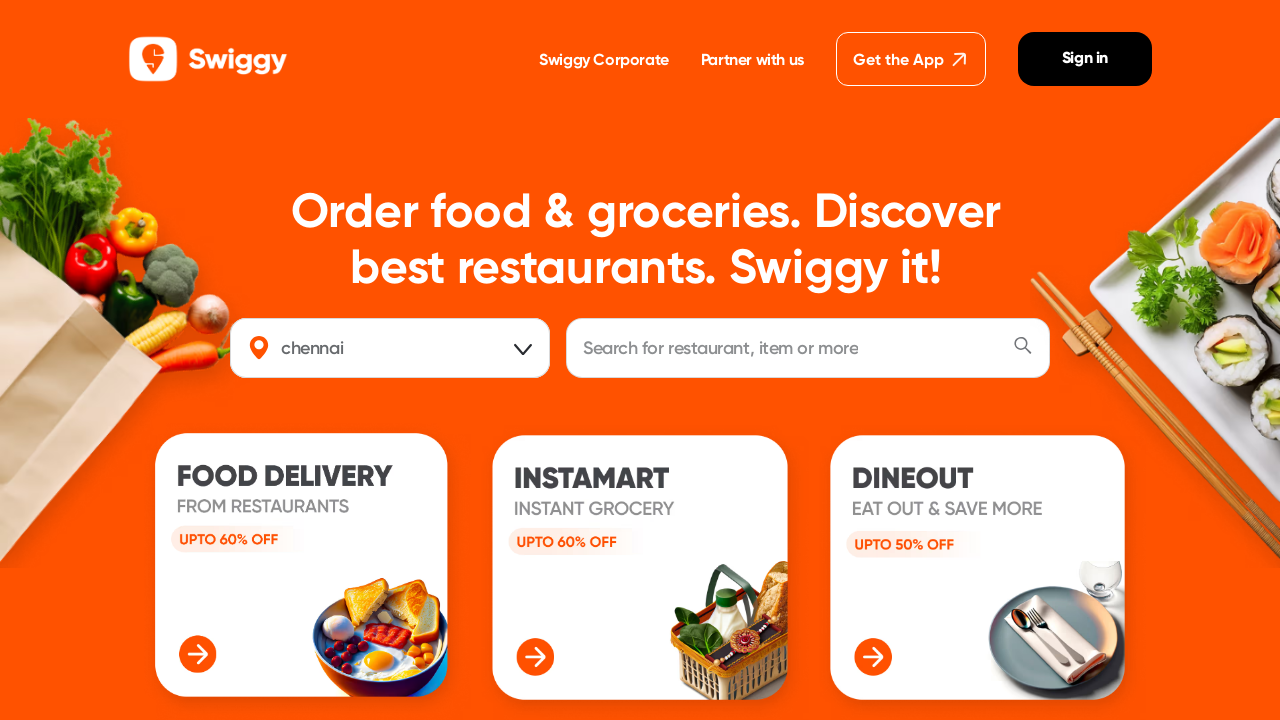

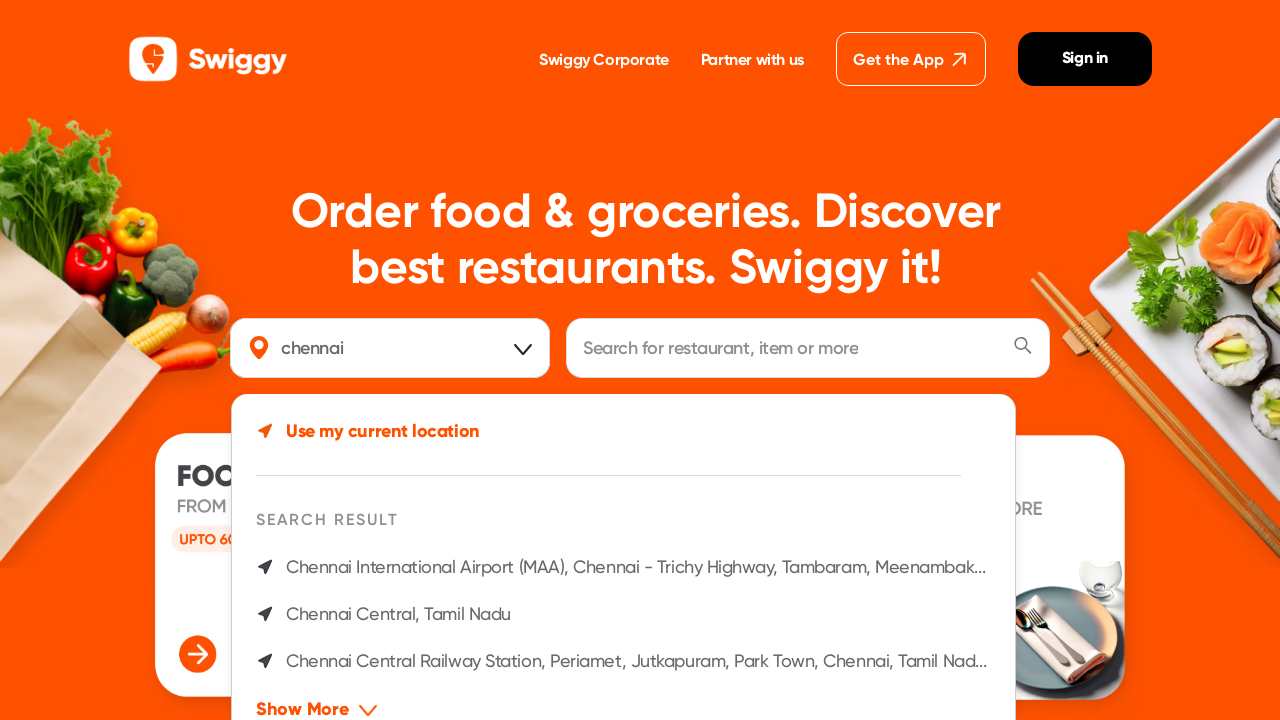